Tests a data types form by filling in personal information fields (name, address, email, phone, city, country, job position, company) and submitting, then verifying that the zip-code field shows an error (was not filled) while all other fields show success validation.

Starting URL: https://bonigarcia.dev/selenium-webdriver-java/data-types.html

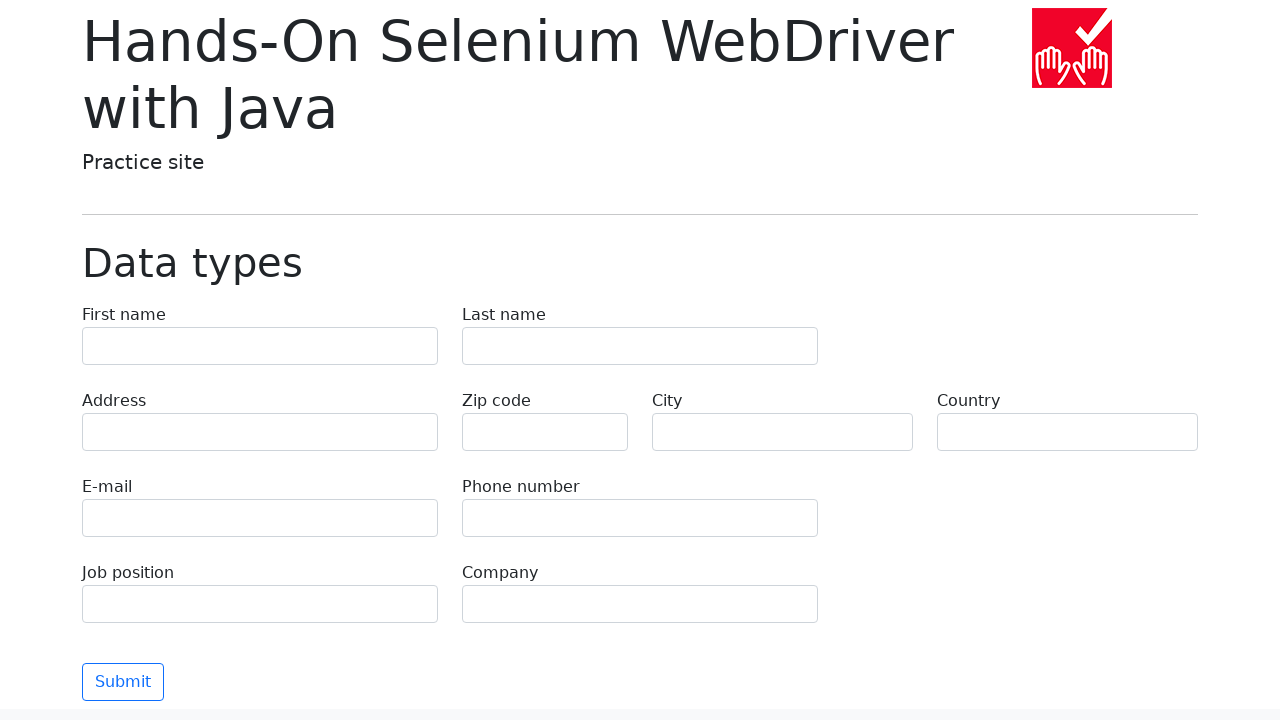

Filled first name field with 'Иван' on input[name='first-name']
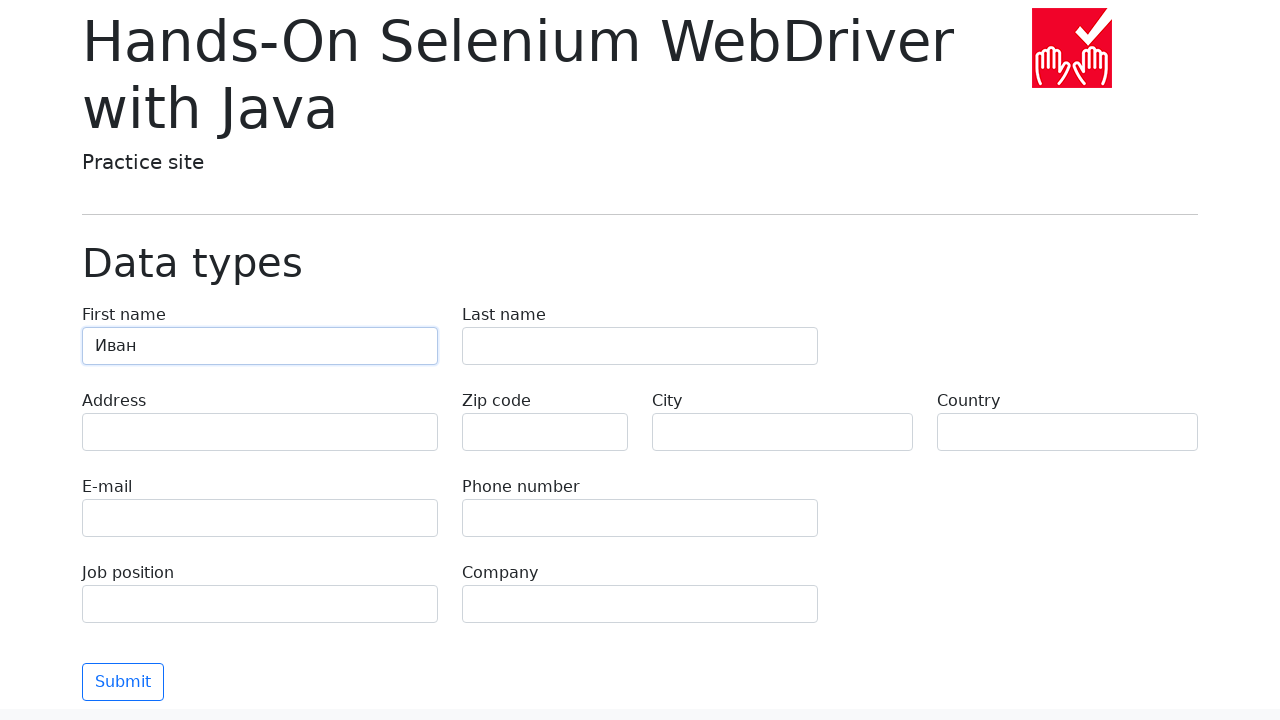

Filled last name field with 'Петров' on input[name='last-name']
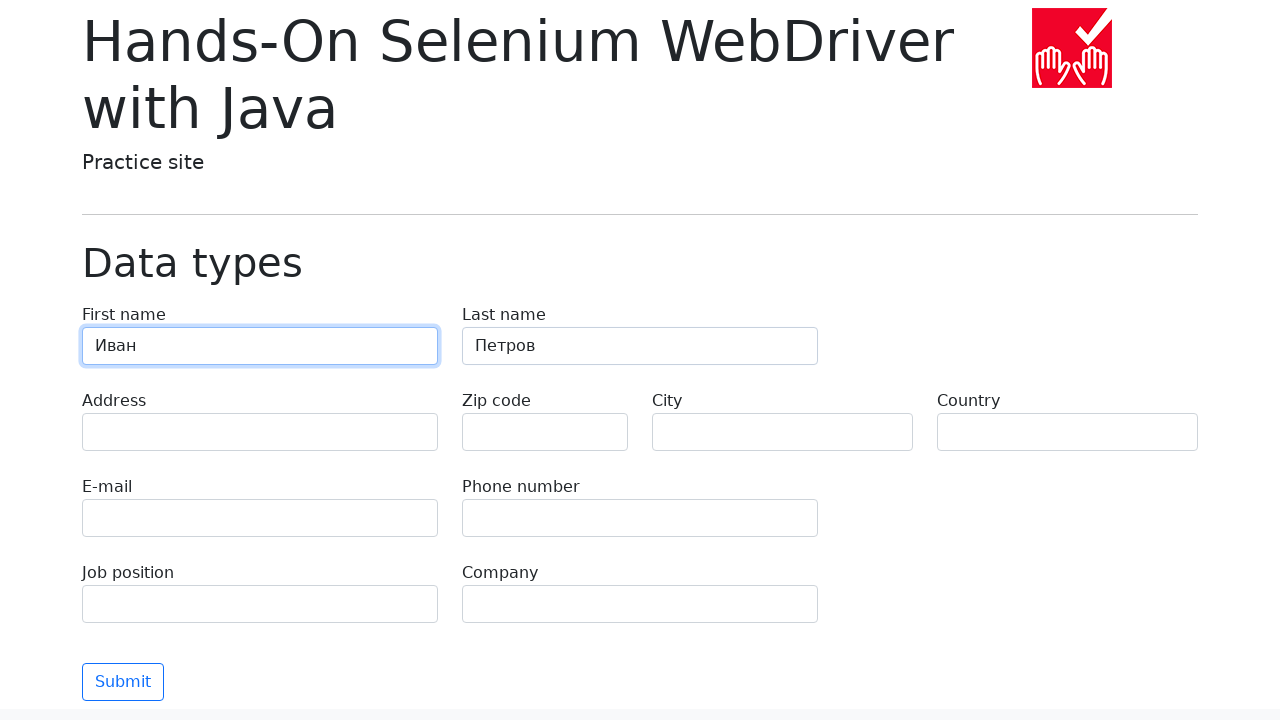

Filled address field with 'Ленина, 55-3' on input[name='address']
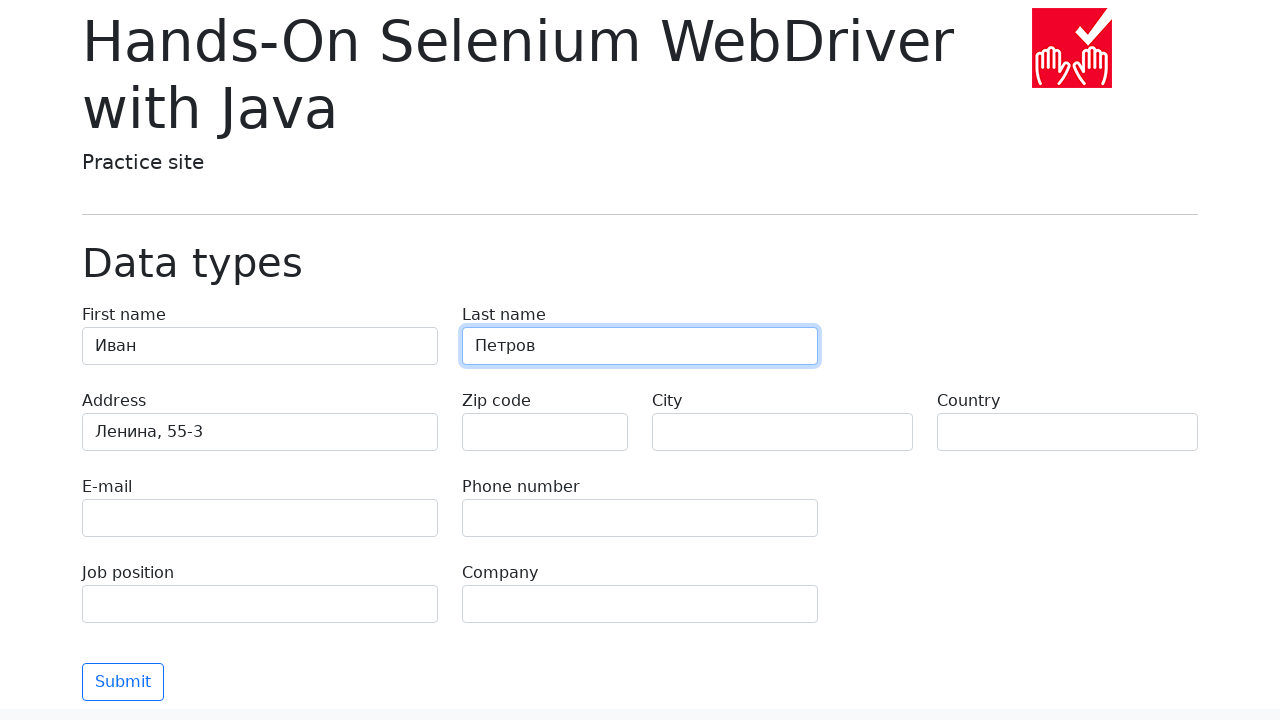

Filled email field with 'test@skypro.com' on input[name='e-mail']
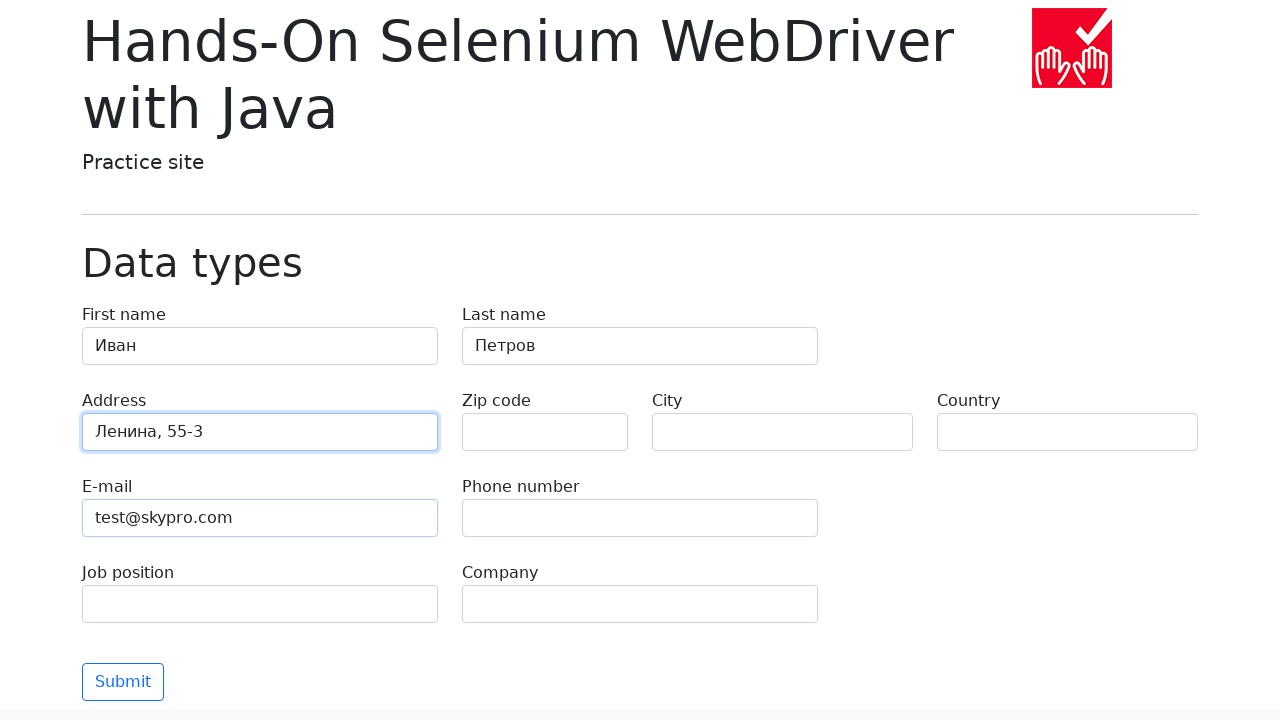

Filled phone field with '+7985899998787' on input[name='phone']
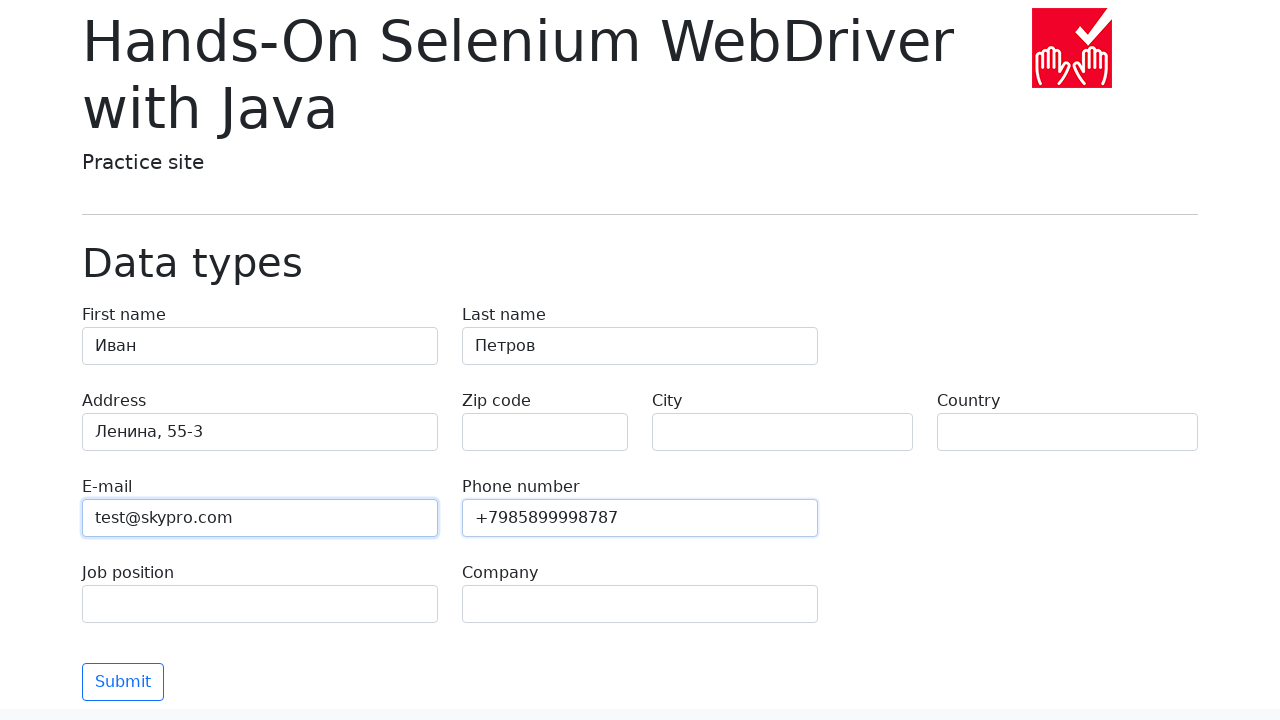

Filled city field with 'Москва' on input[name='city']
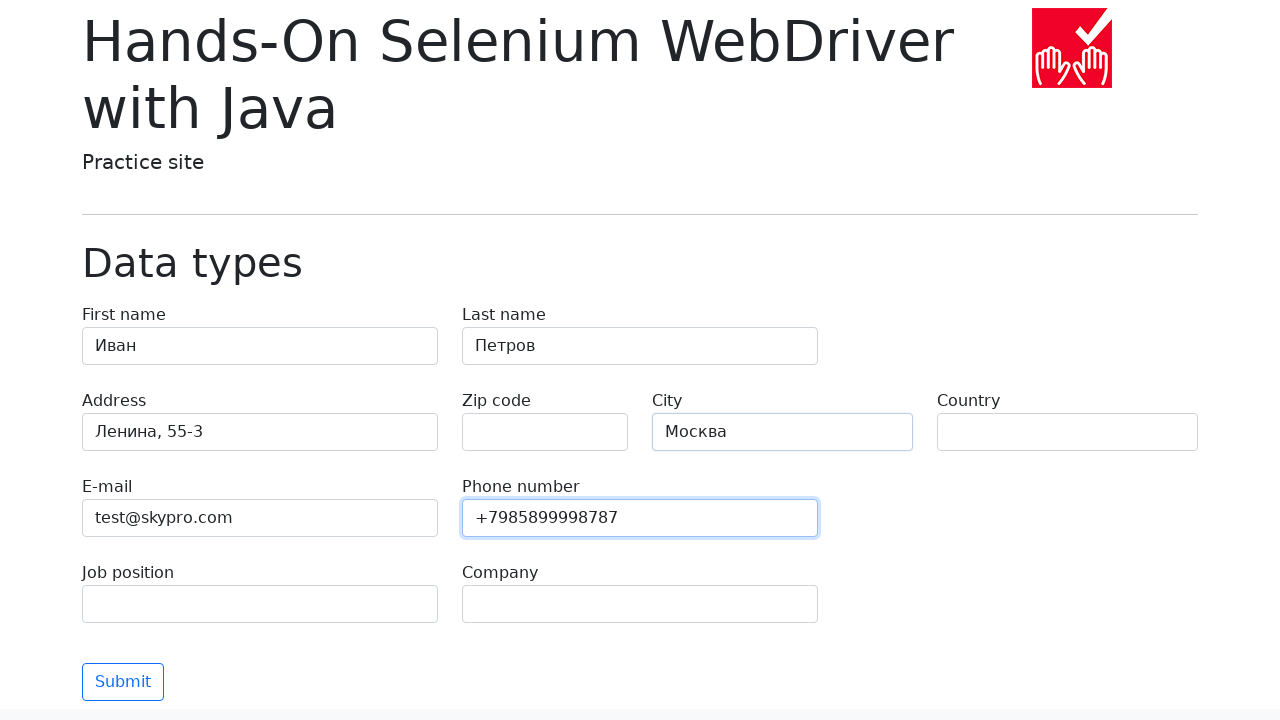

Filled country field with 'Россия' on input[name='country']
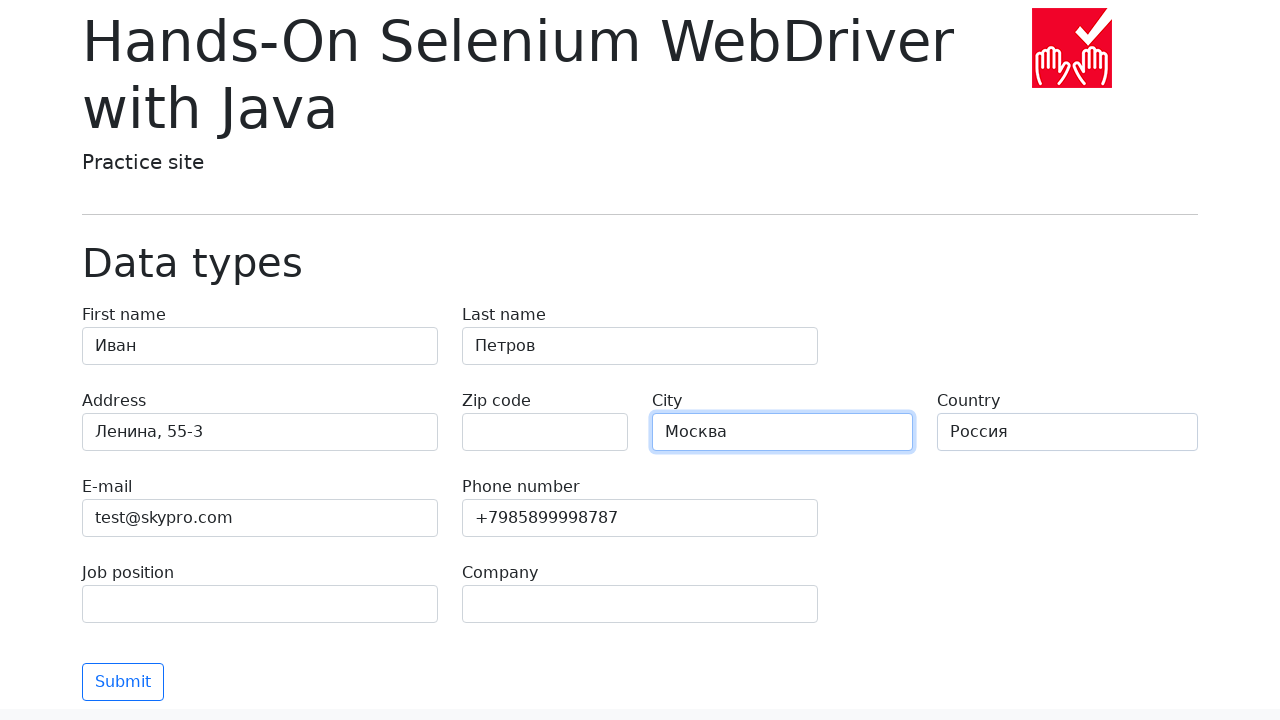

Filled job position field with 'QA' on input[name='job-position']
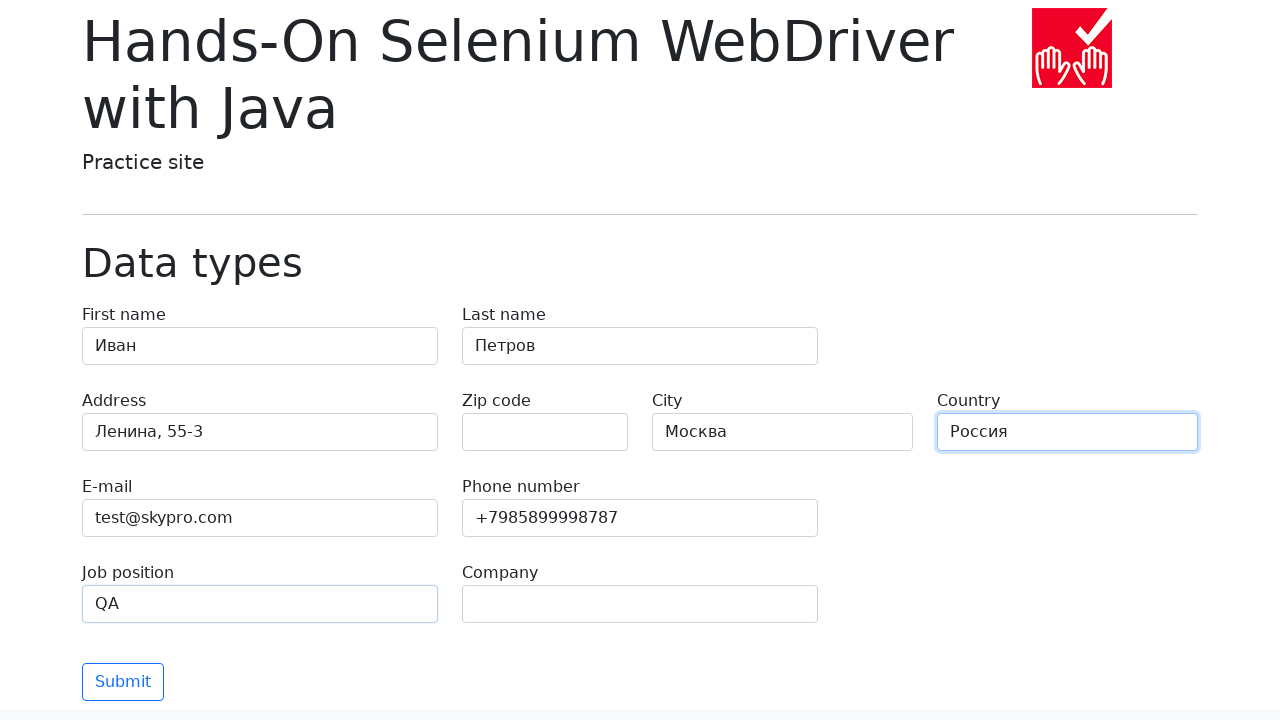

Filled company field with 'SkyPro' on input[name='company']
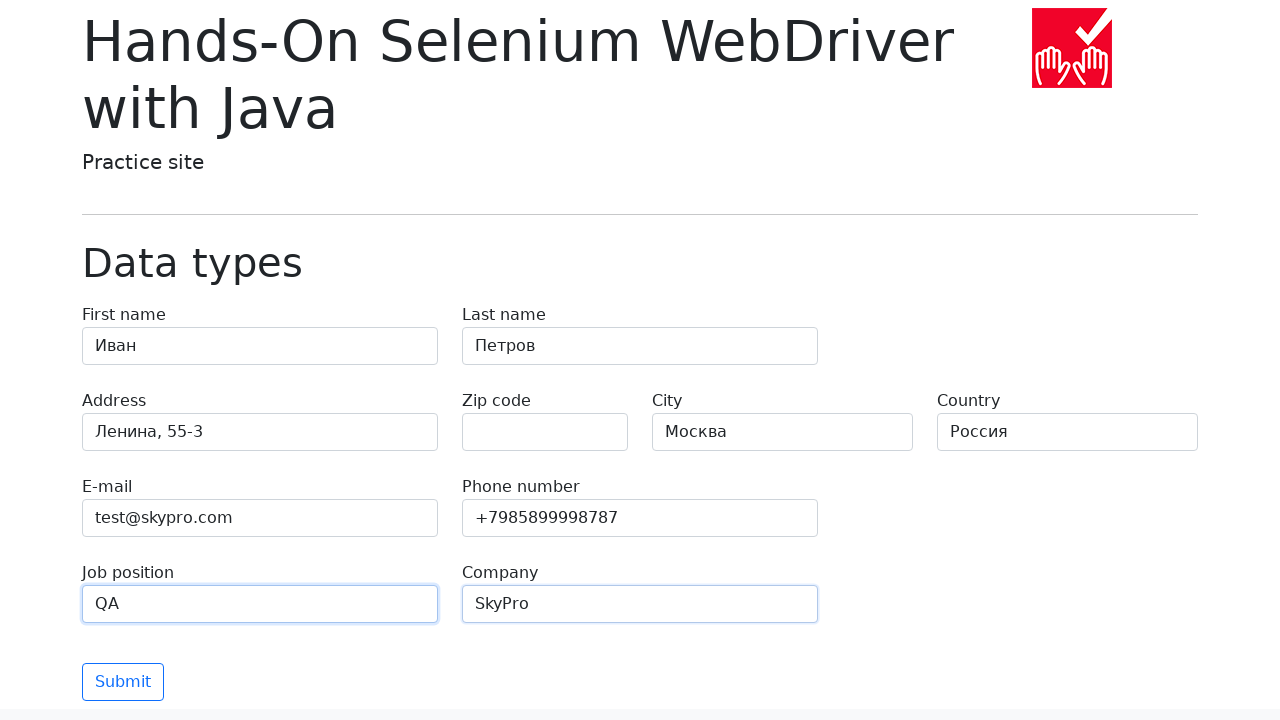

Clicked submit button to submit the form at (123, 682) on button[type='submit']
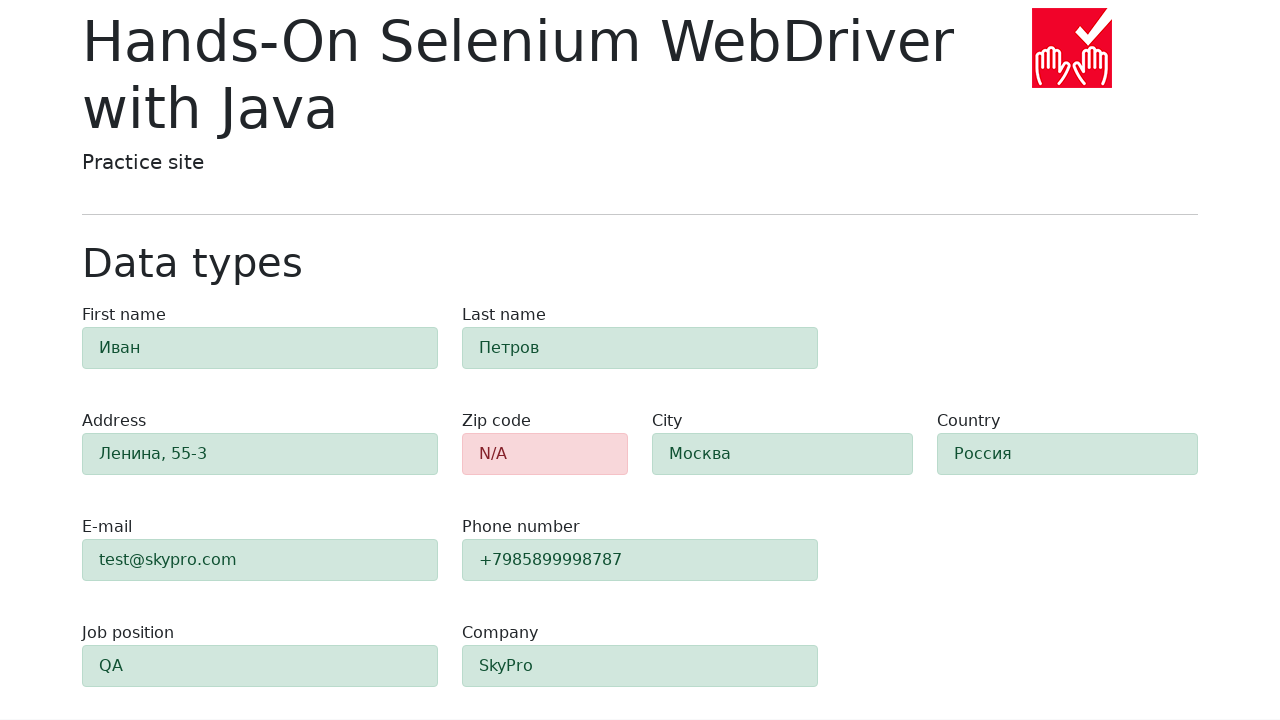

Form validation completed and zip-code error alert appeared
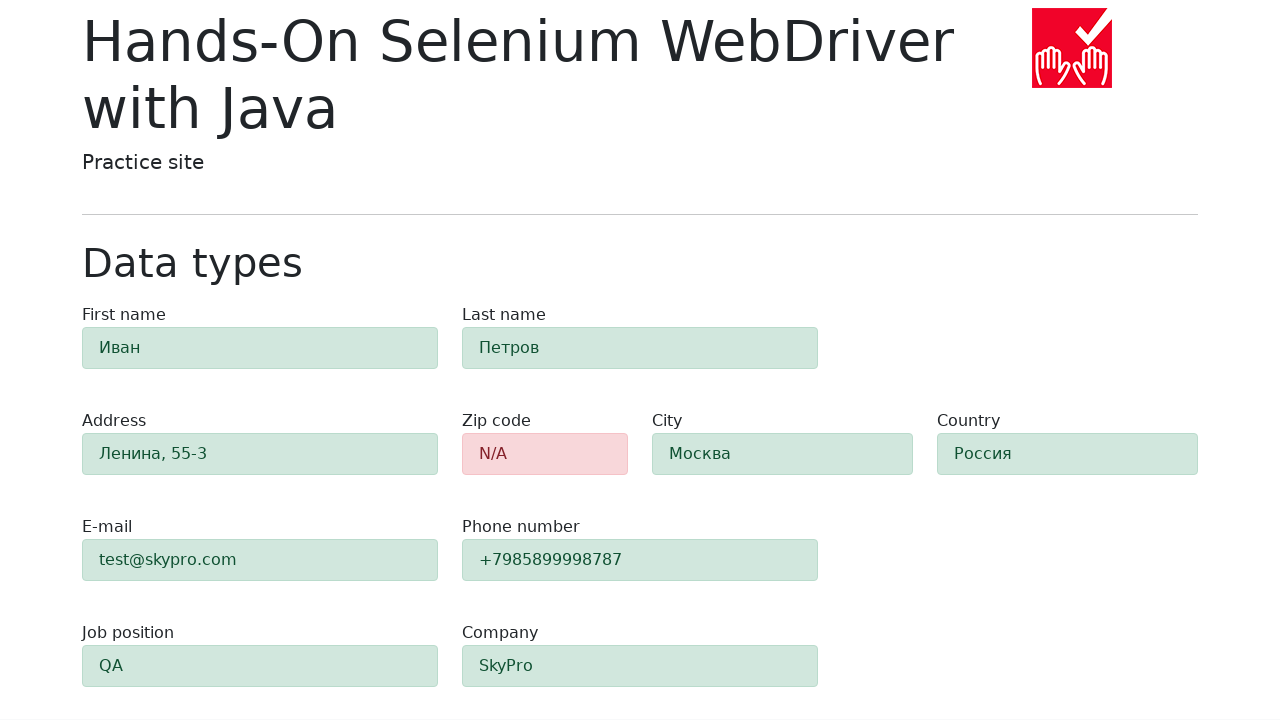

Retrieved zip-code field class attribute for validation
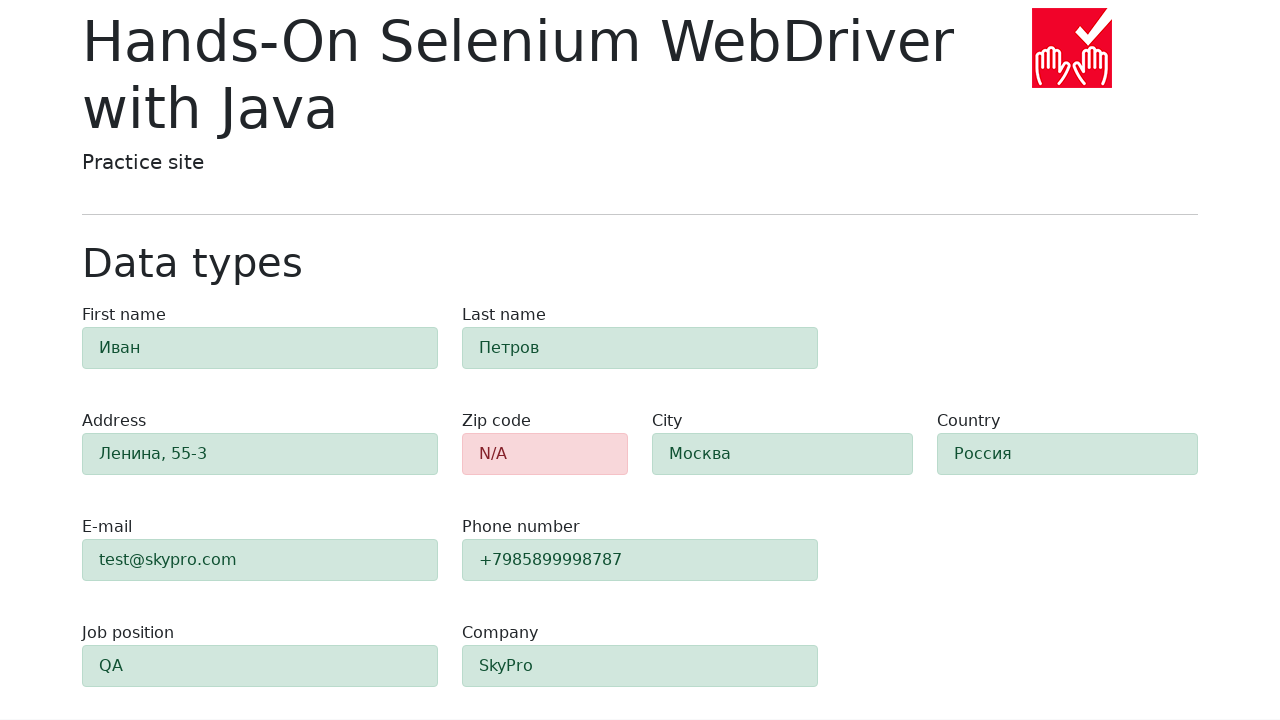

Verified zip-code field shows error (alert-danger class)
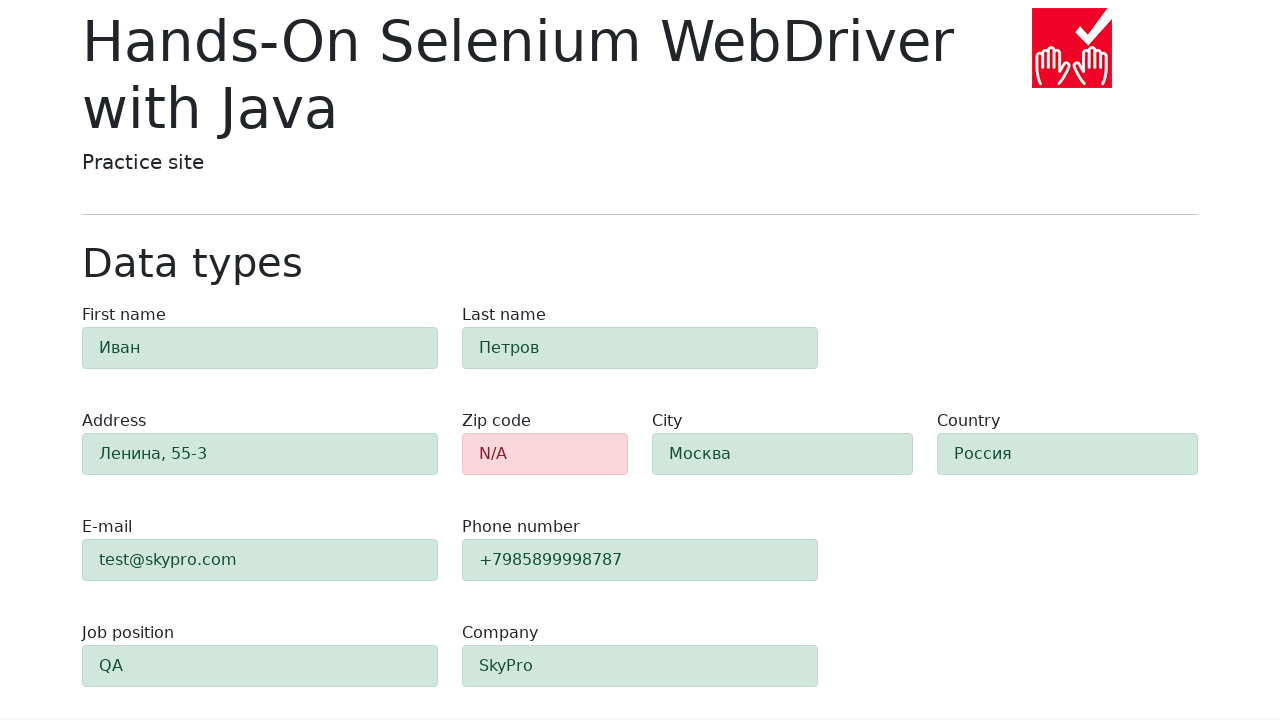

Retrieved class attribute for field #first-name
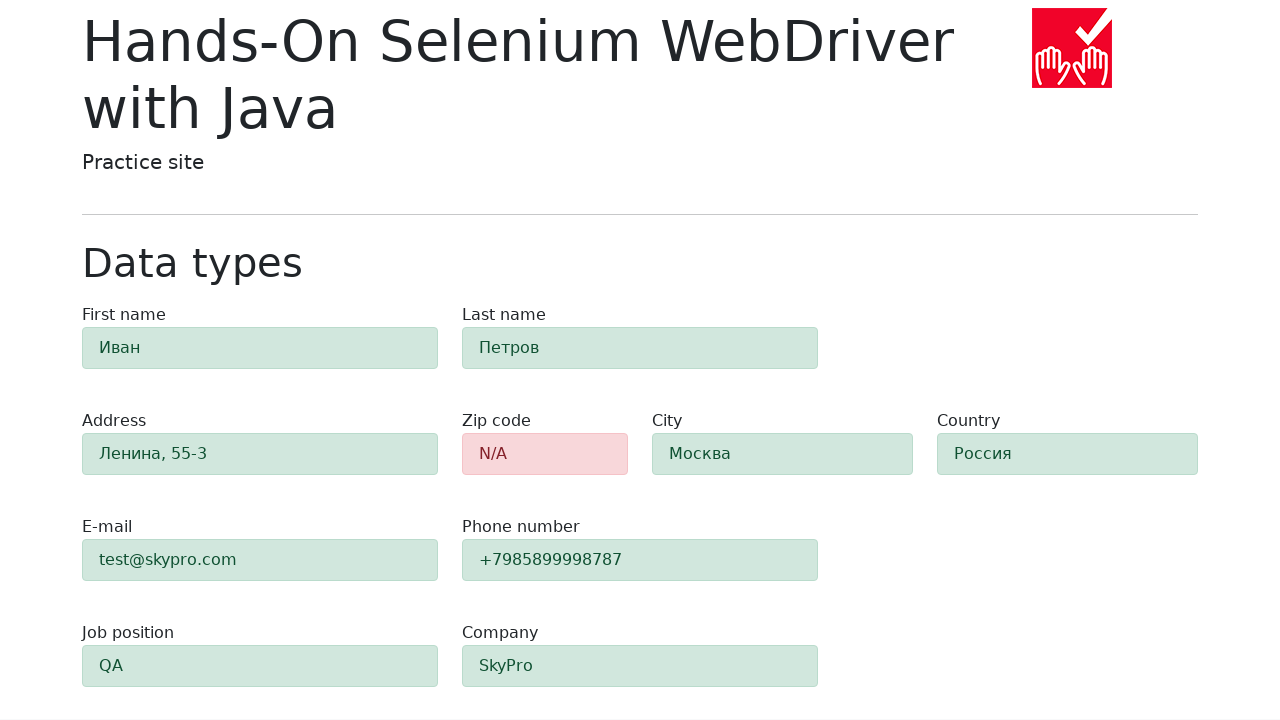

Verified field #first-name shows success (alert-success class)
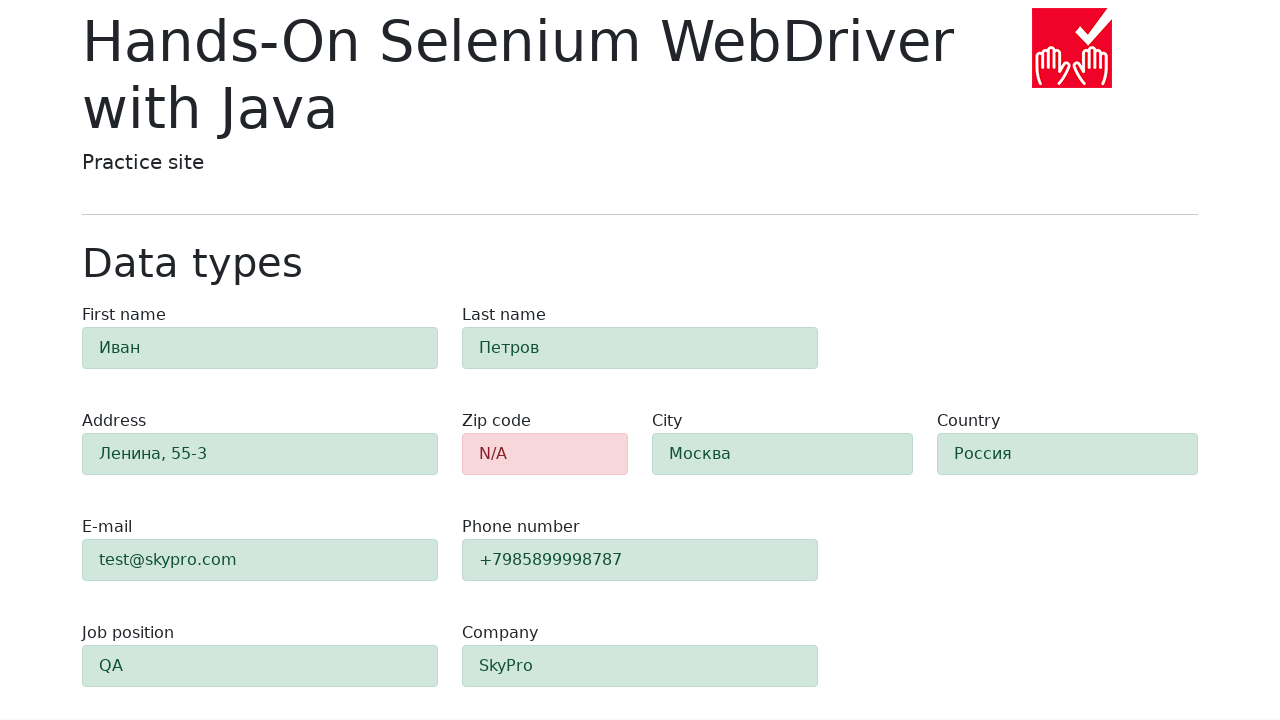

Retrieved class attribute for field #last-name
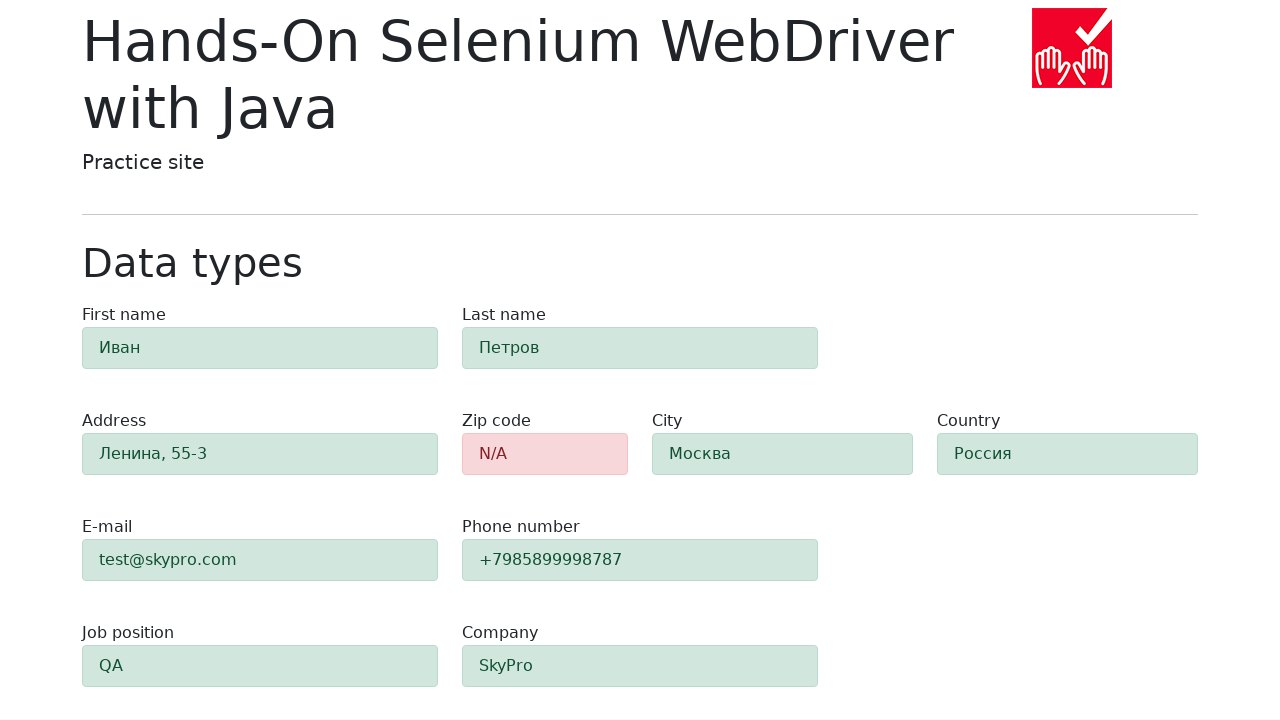

Verified field #last-name shows success (alert-success class)
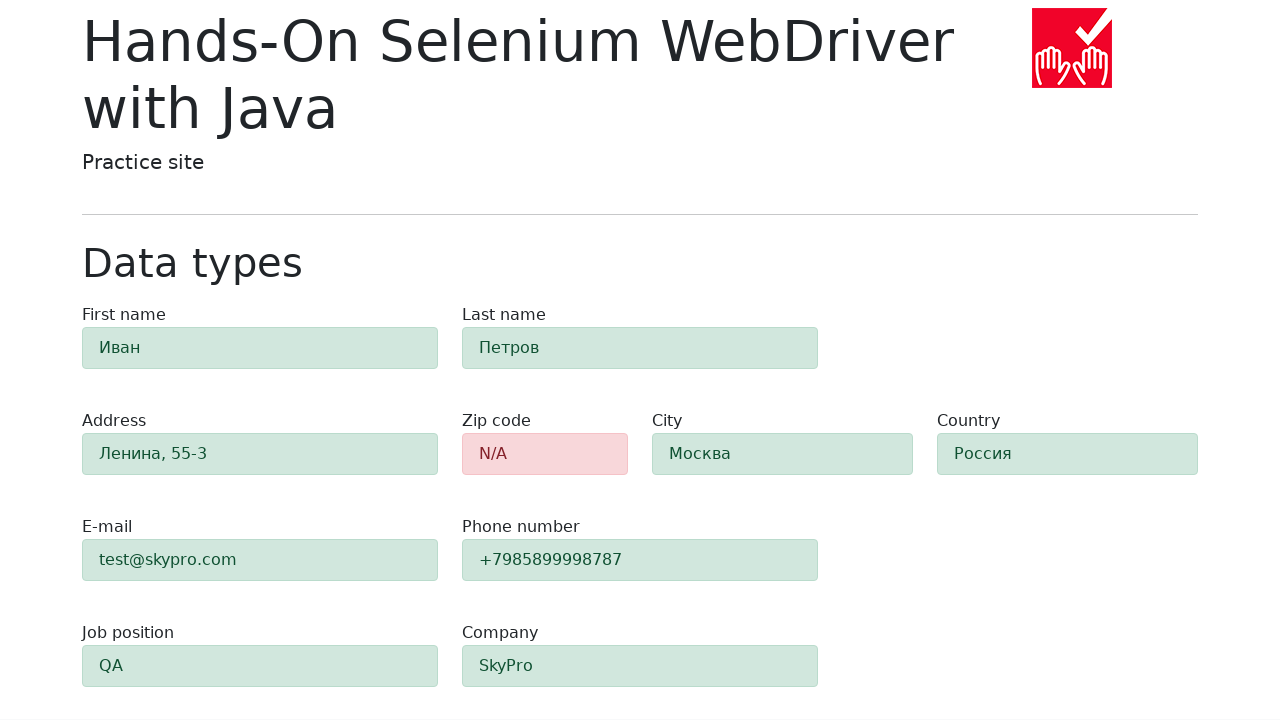

Retrieved class attribute for field #address
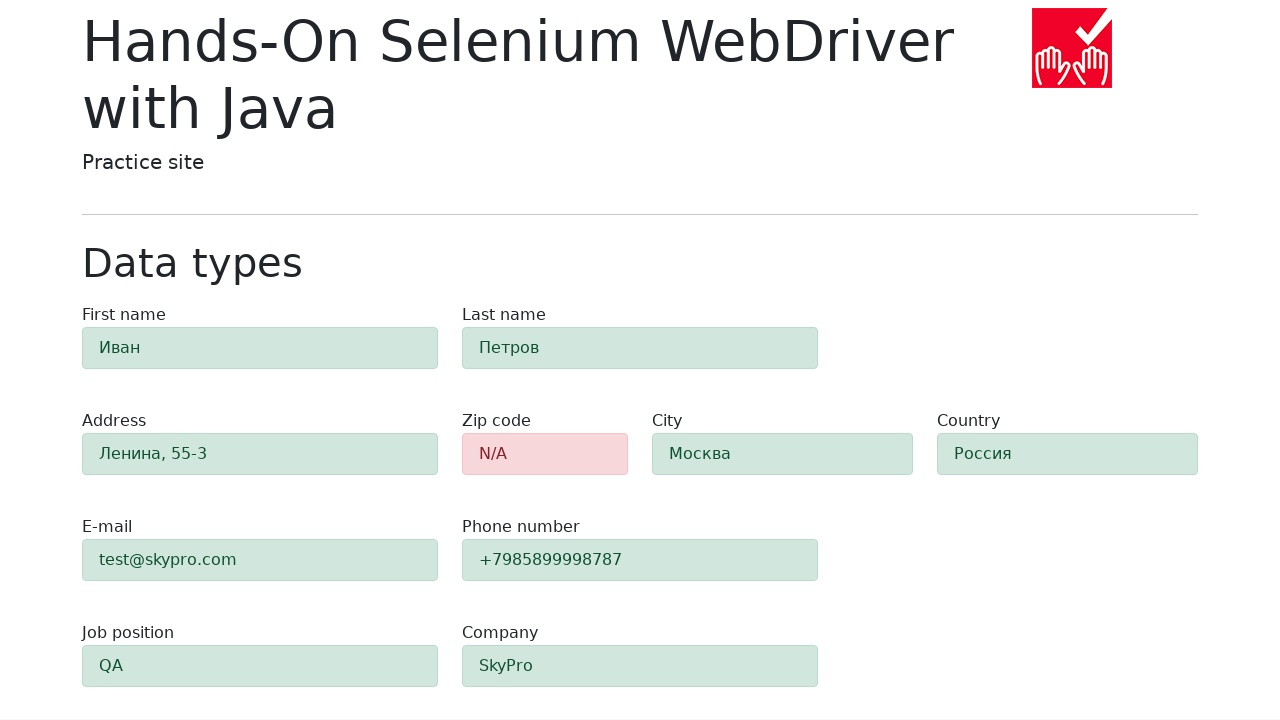

Verified field #address shows success (alert-success class)
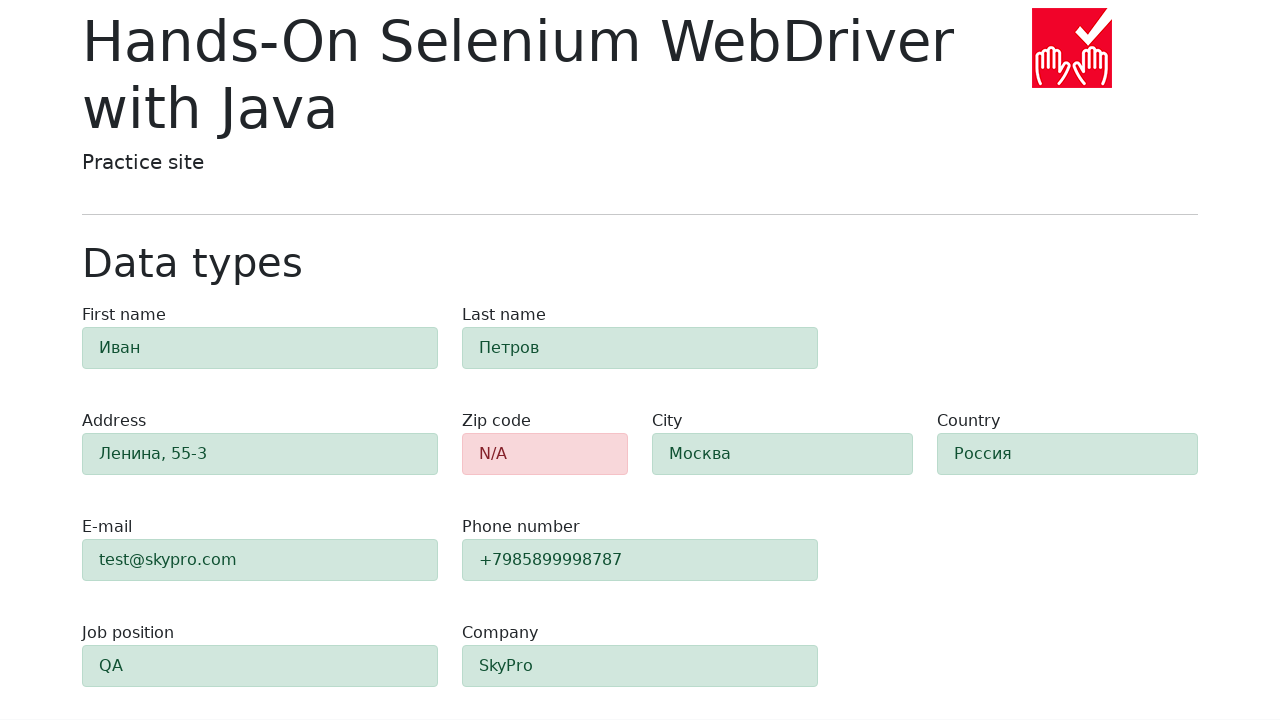

Retrieved class attribute for field #city
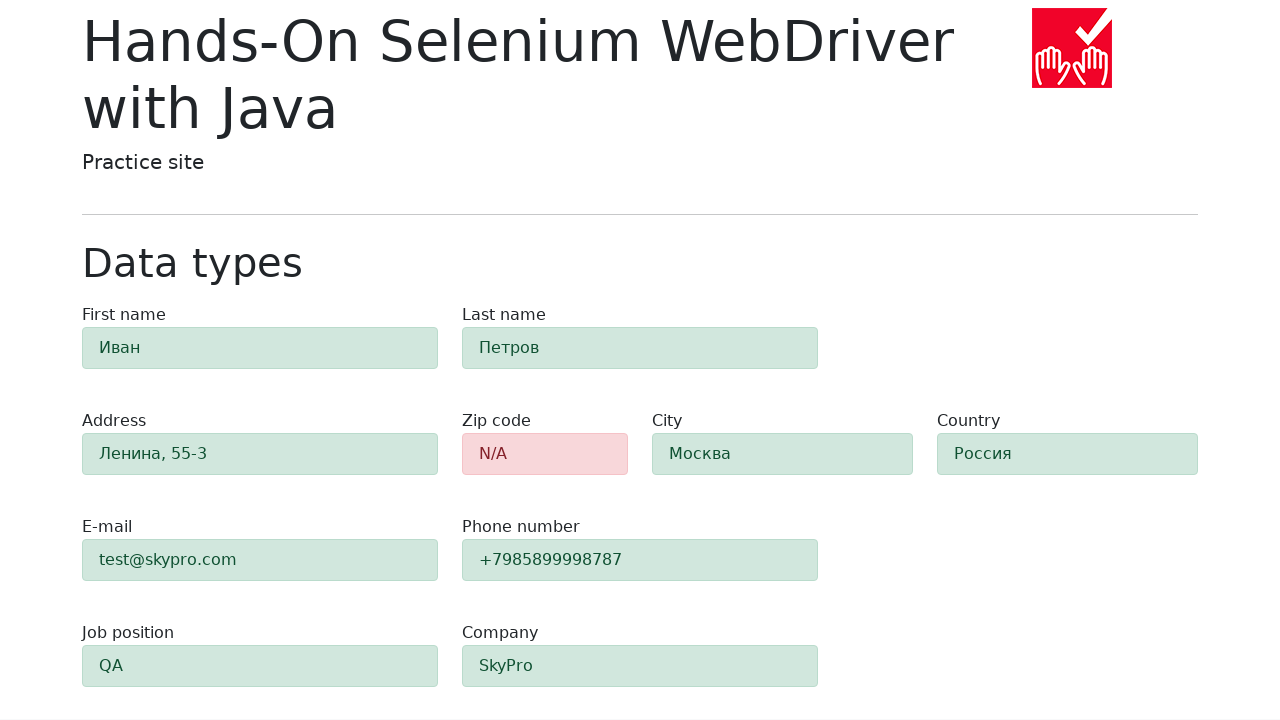

Verified field #city shows success (alert-success class)
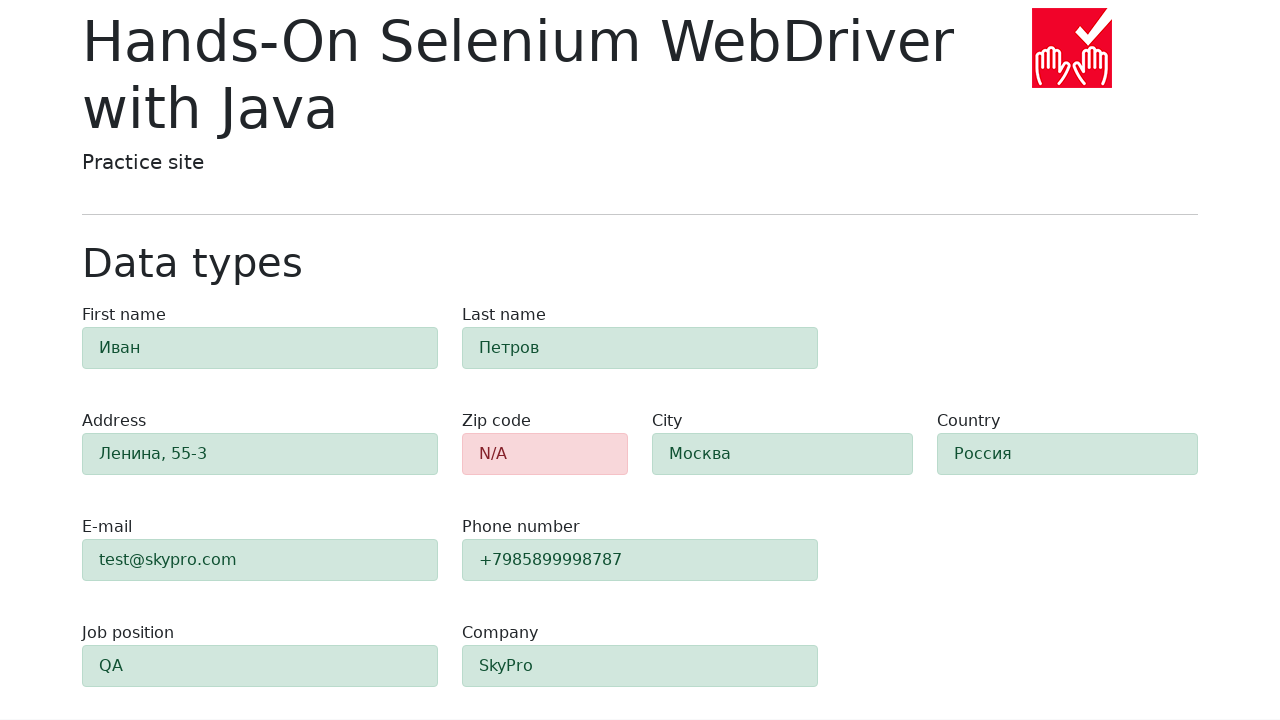

Retrieved class attribute for field #country
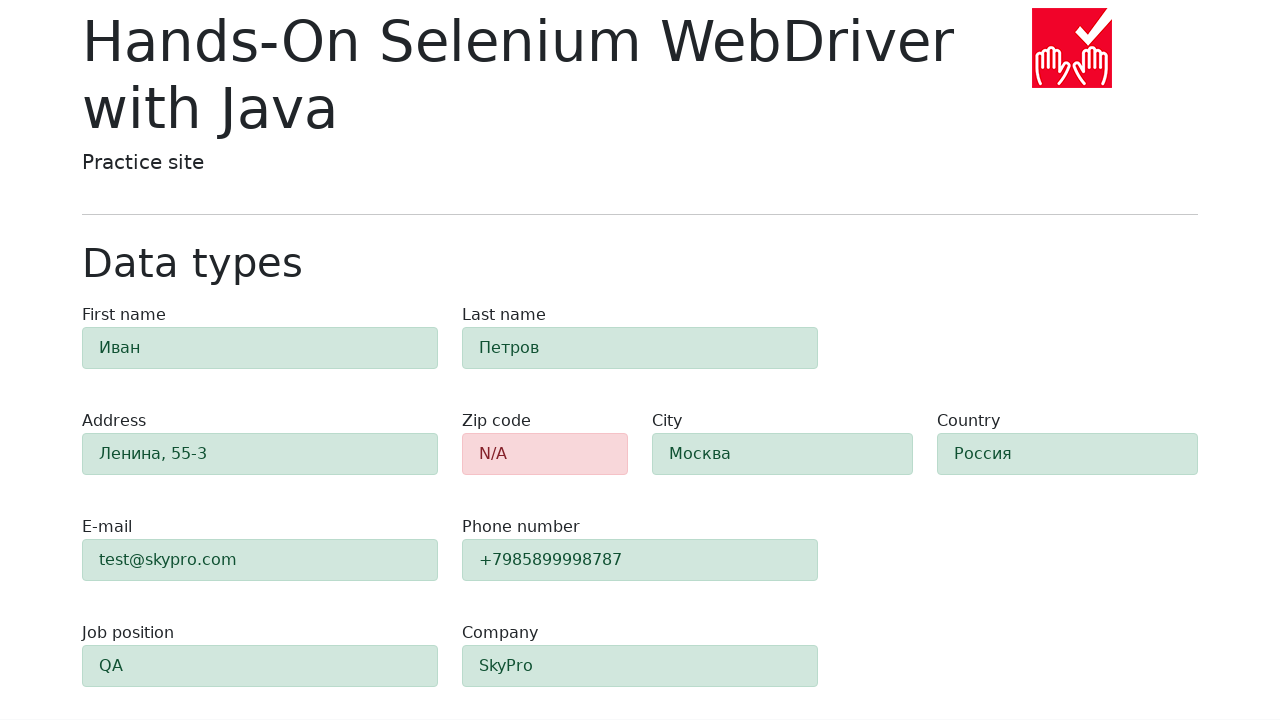

Verified field #country shows success (alert-success class)
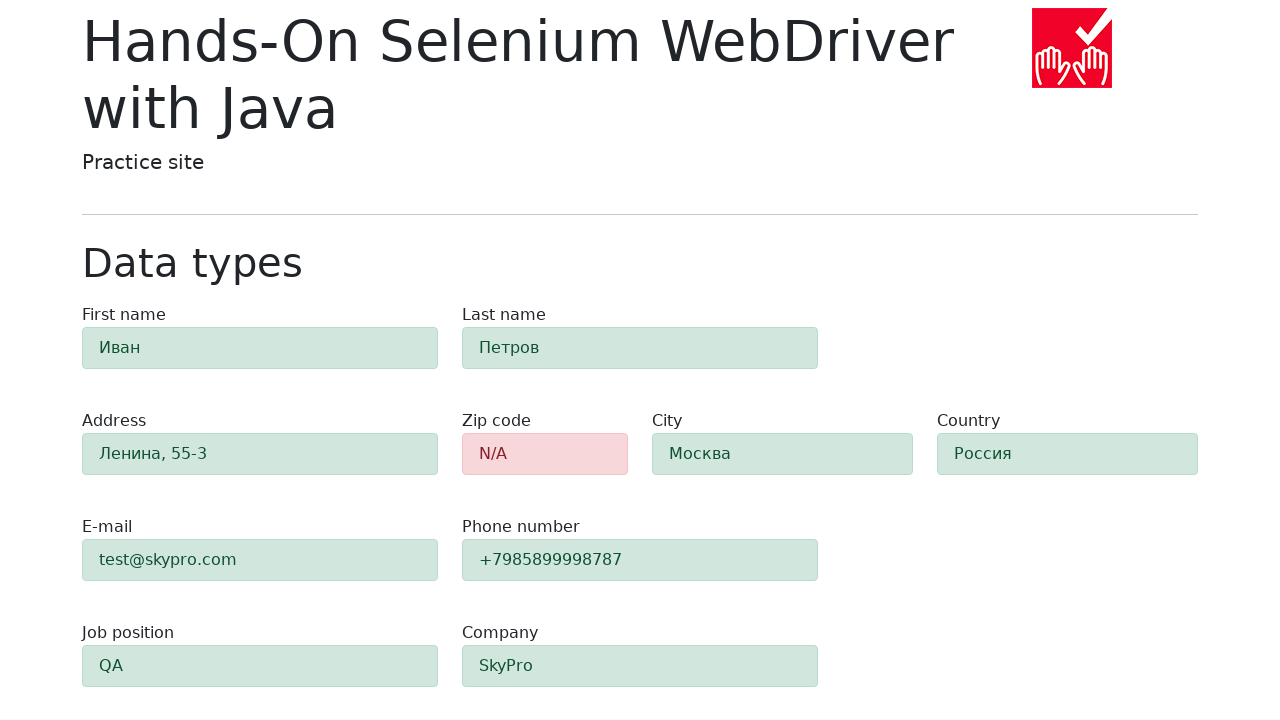

Retrieved class attribute for field #e-mail
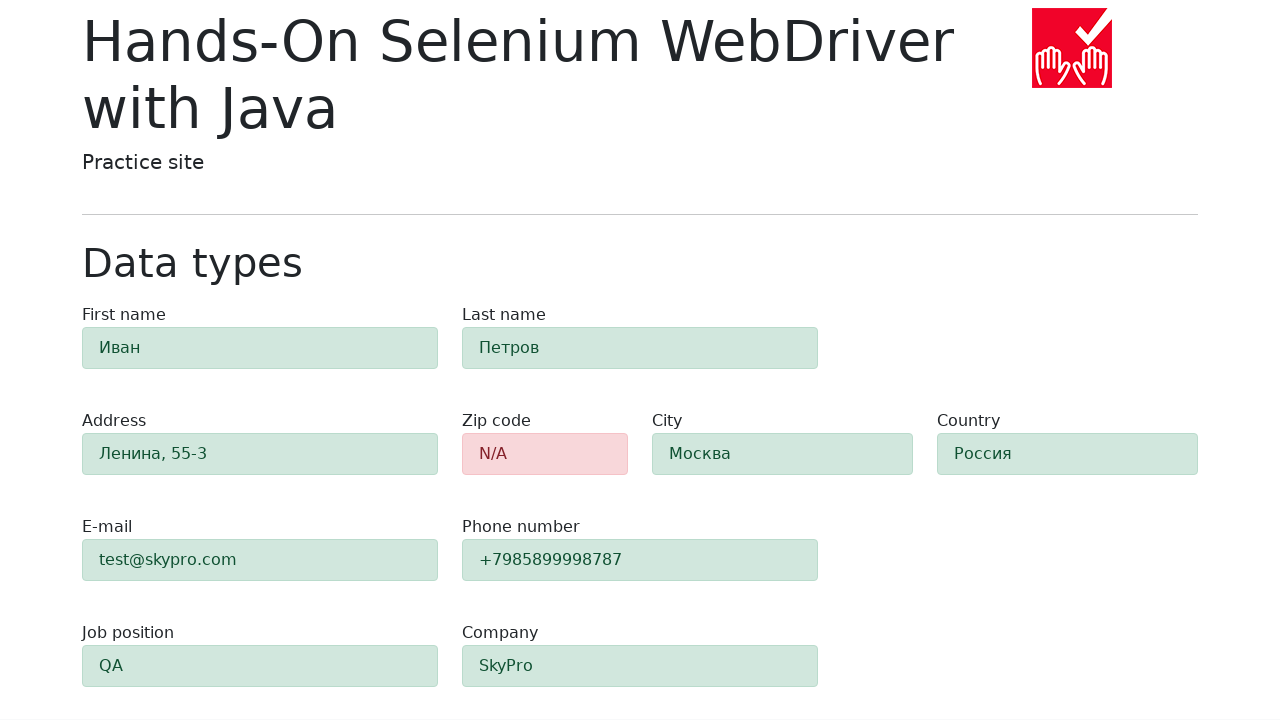

Verified field #e-mail shows success (alert-success class)
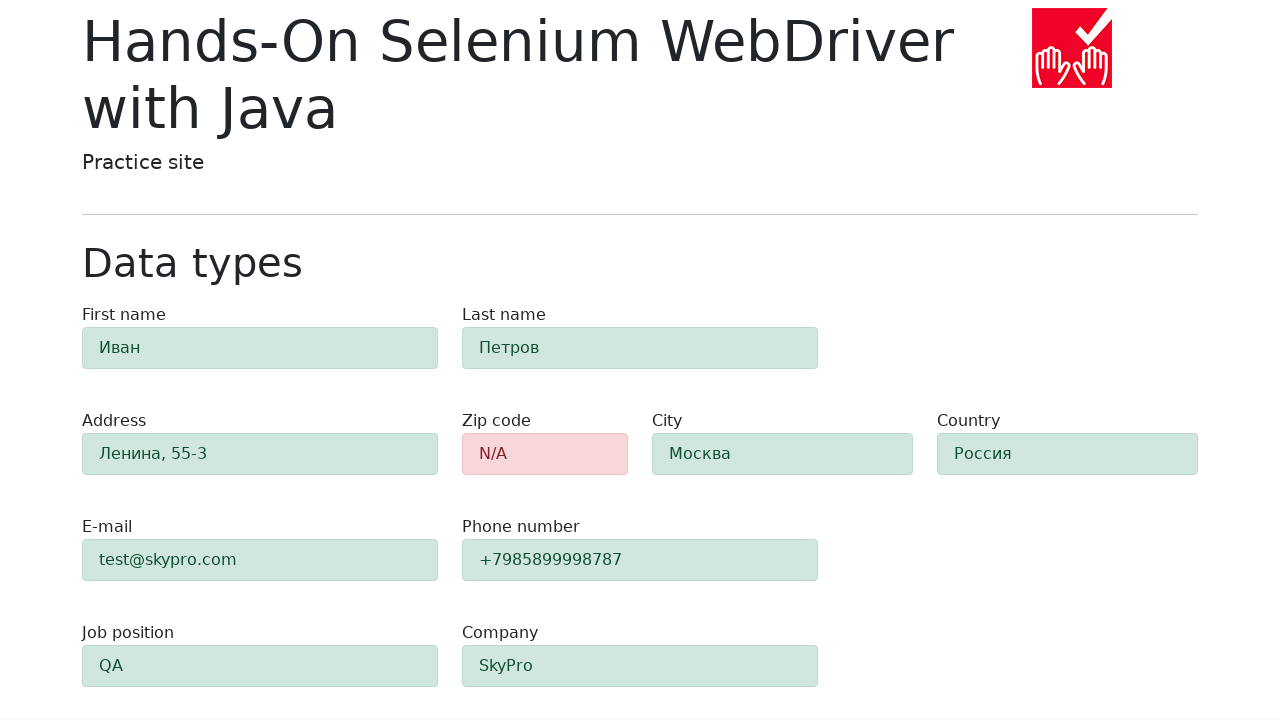

Retrieved class attribute for field #phone
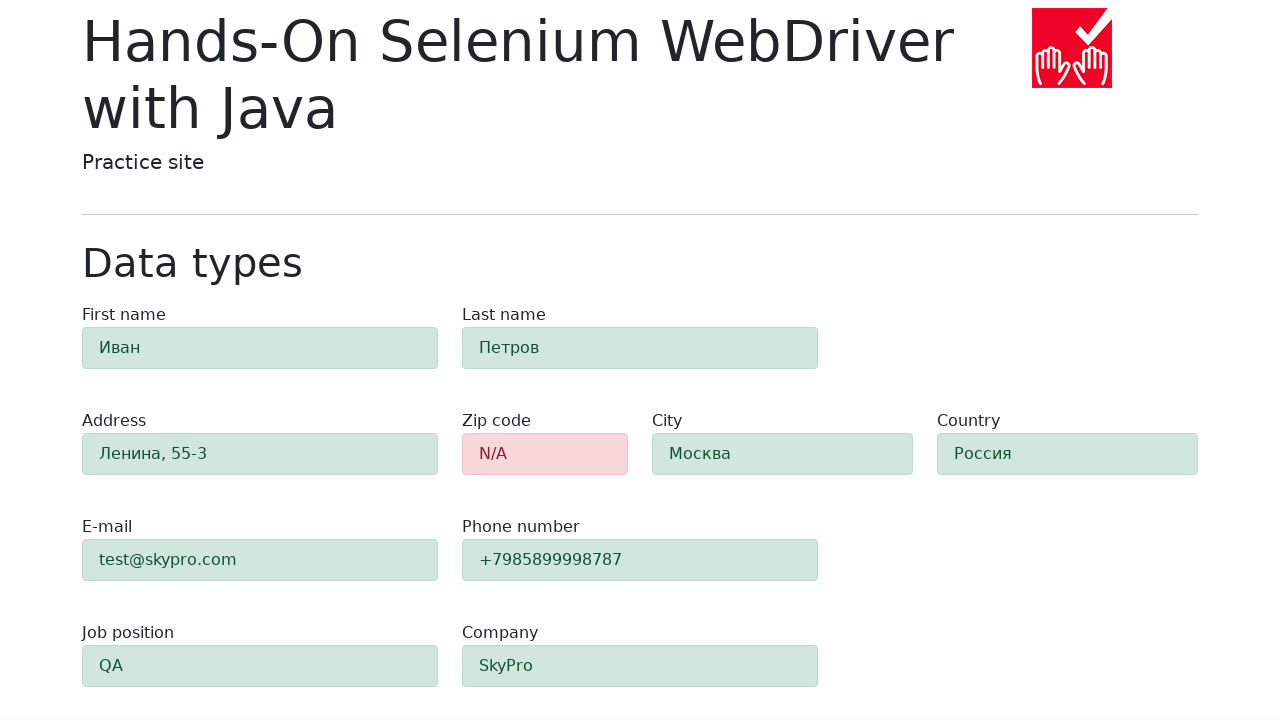

Verified field #phone shows success (alert-success class)
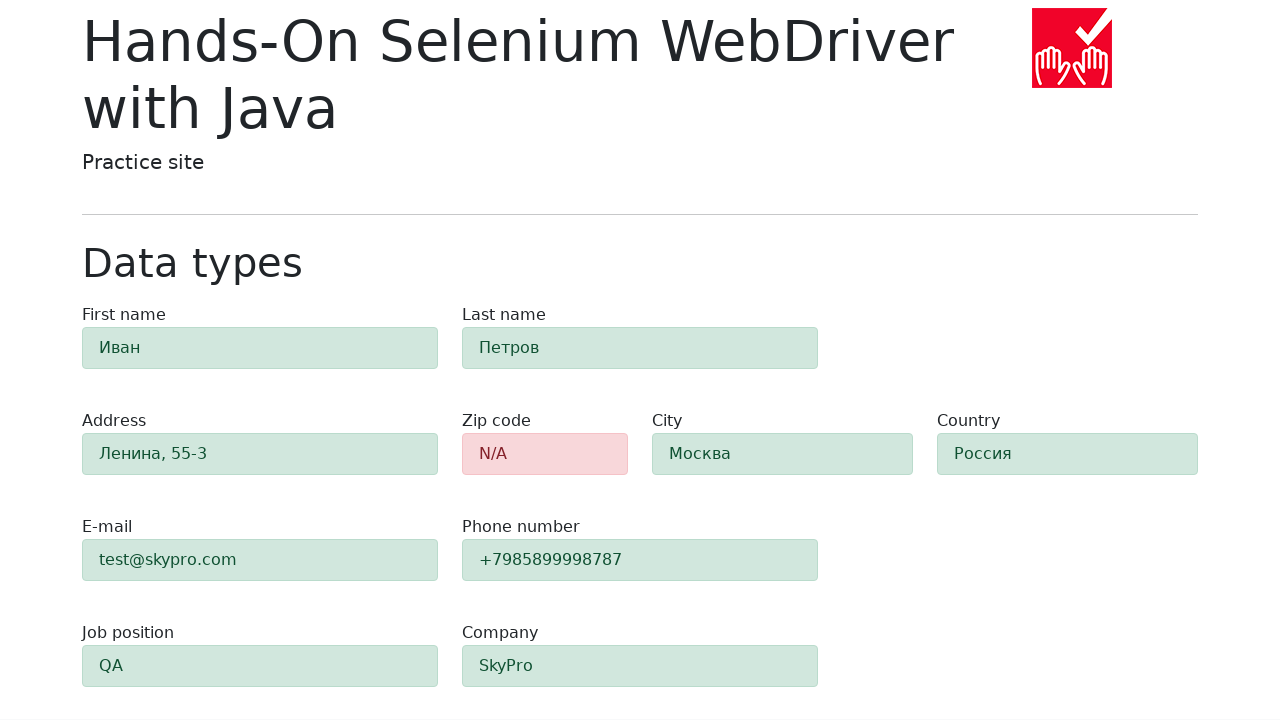

Retrieved class attribute for field #company
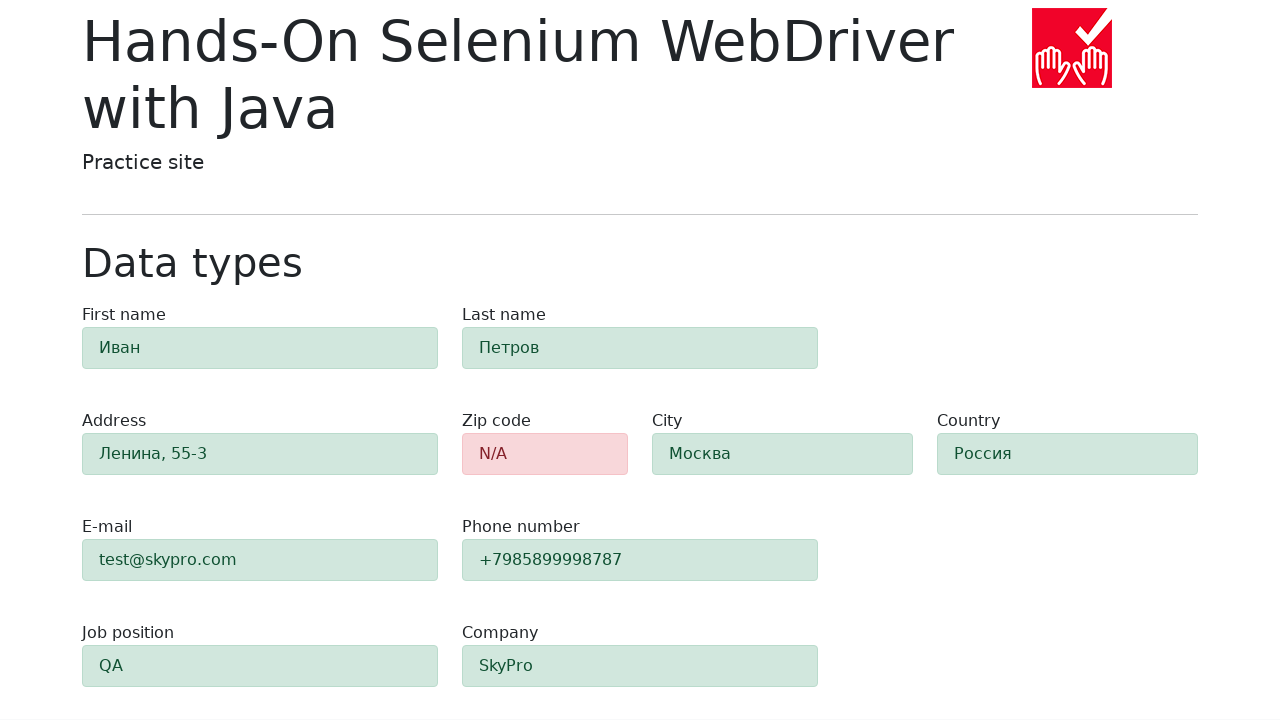

Verified field #company shows success (alert-success class)
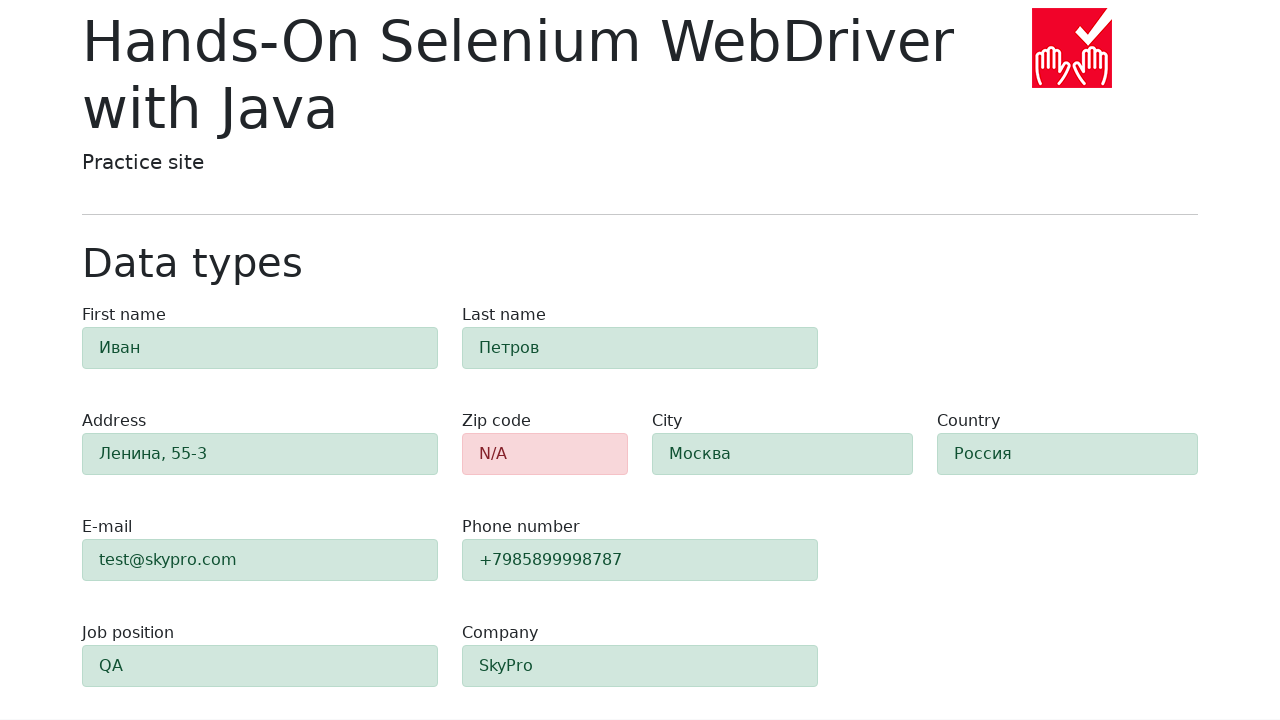

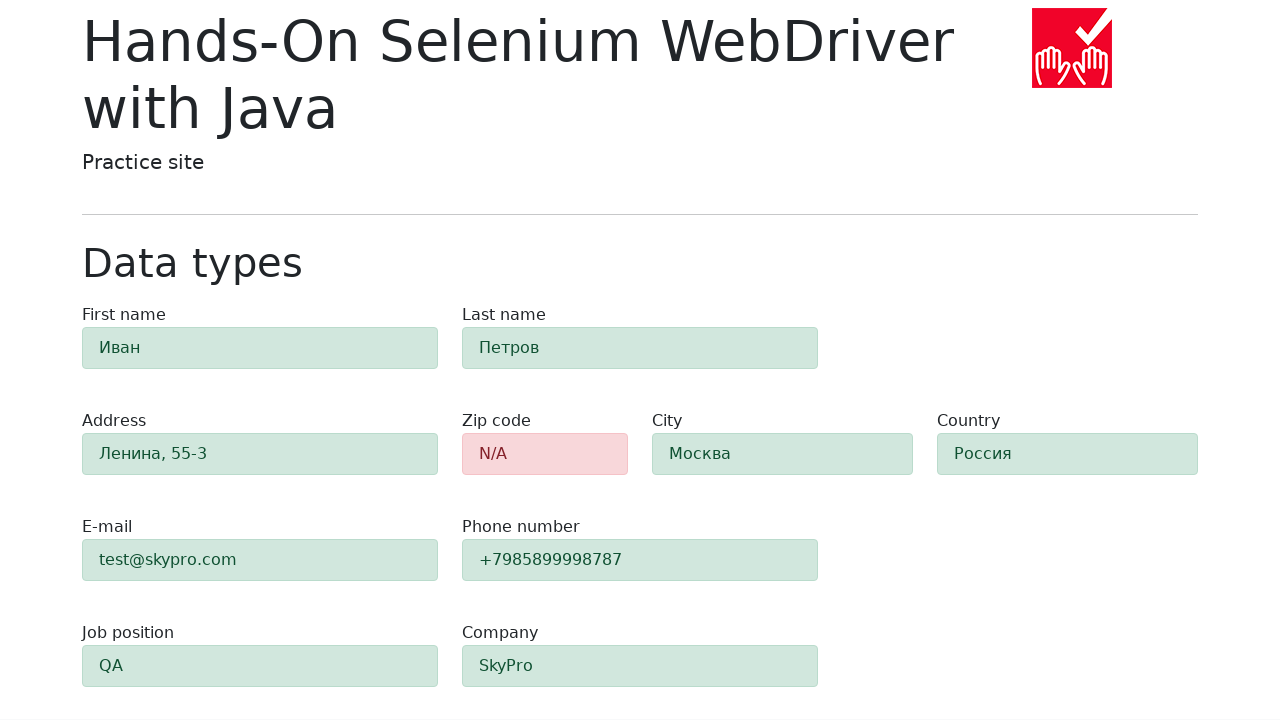